Tests login attempt with a locked user account and verifies the error message displayed

Starting URL: https://www.saucedemo.com/

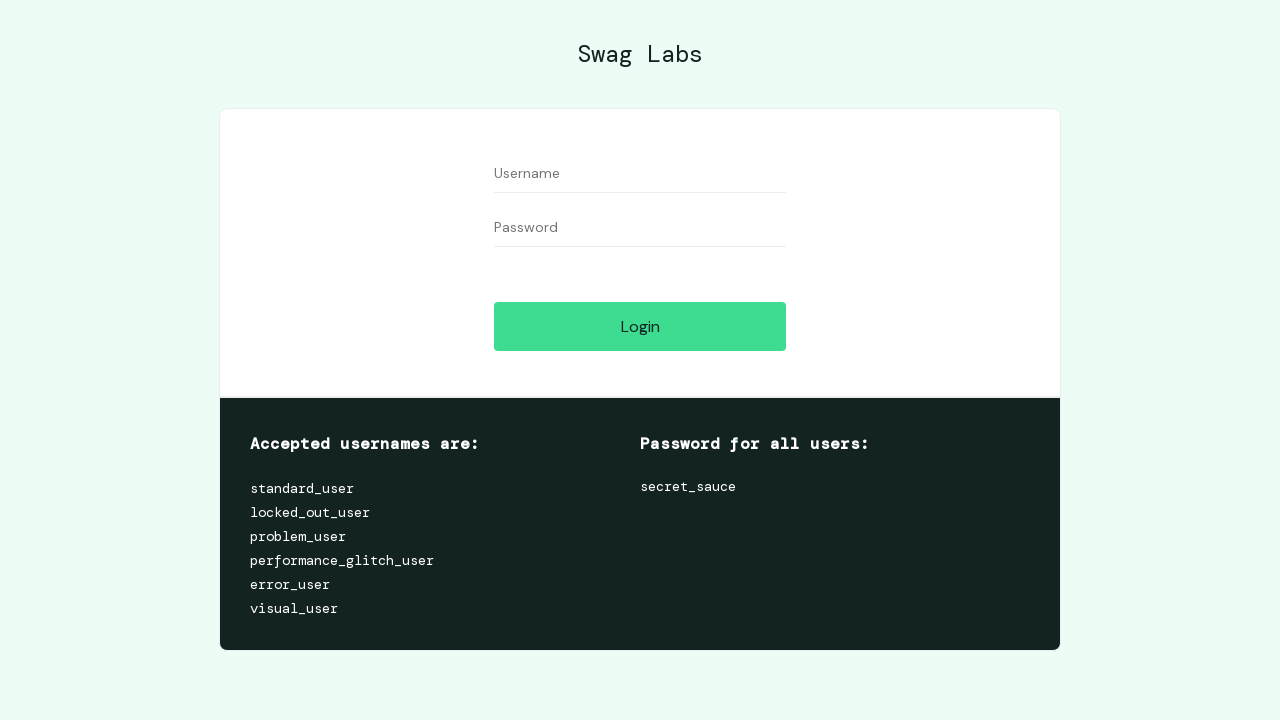

Filled username field with 'locked_out_user' on #user-name
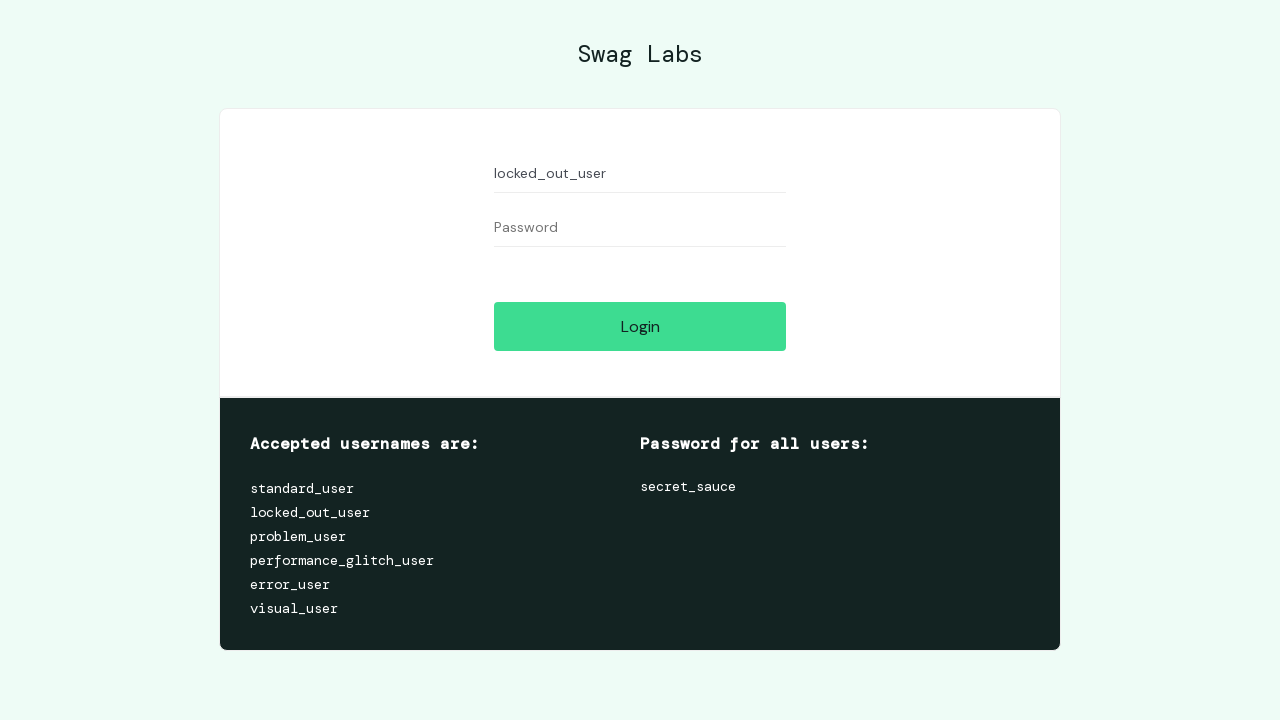

Filled password field with 'secret_sauce' on #password
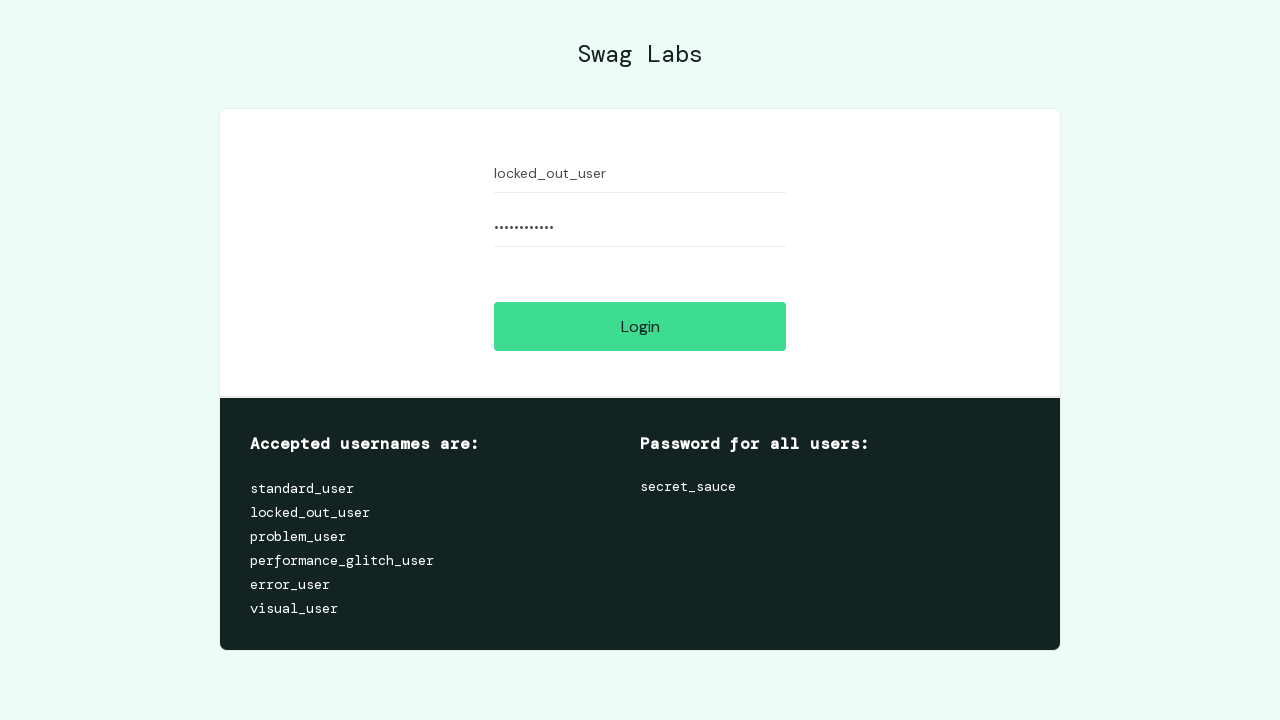

Clicked login button to attempt authentication with locked account at (640, 326) on #login-button
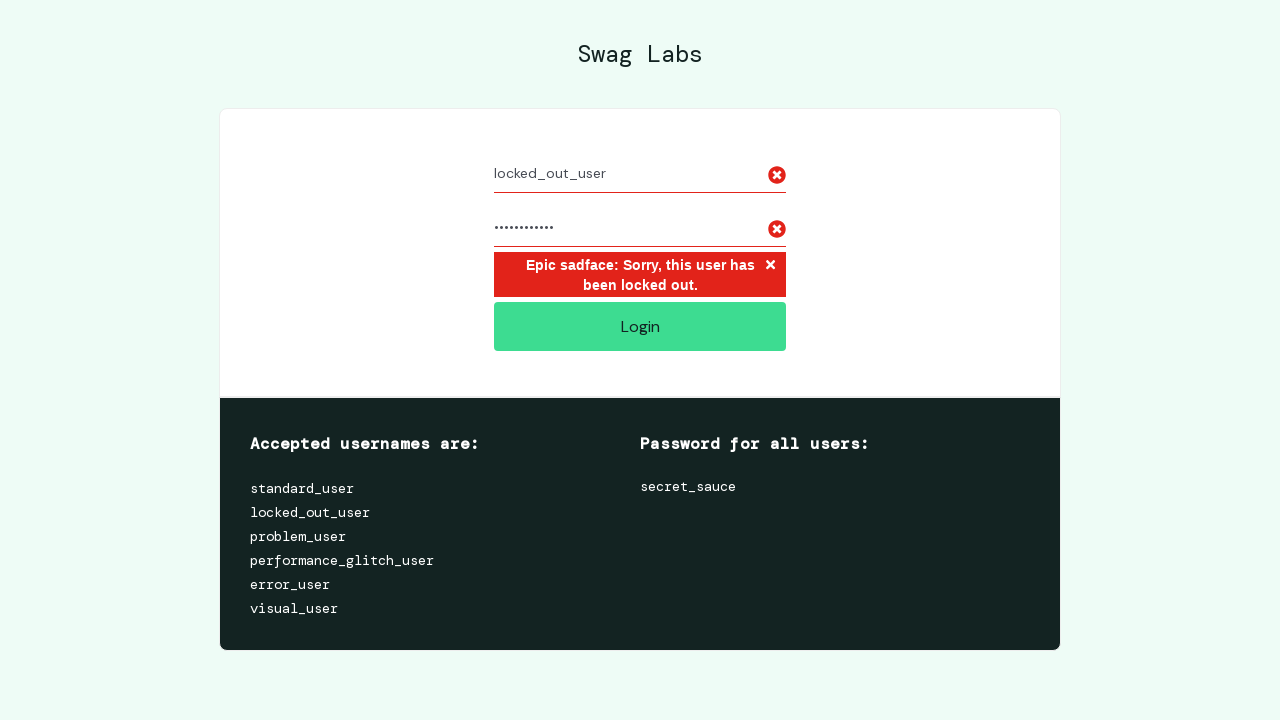

Error message container appeared on page
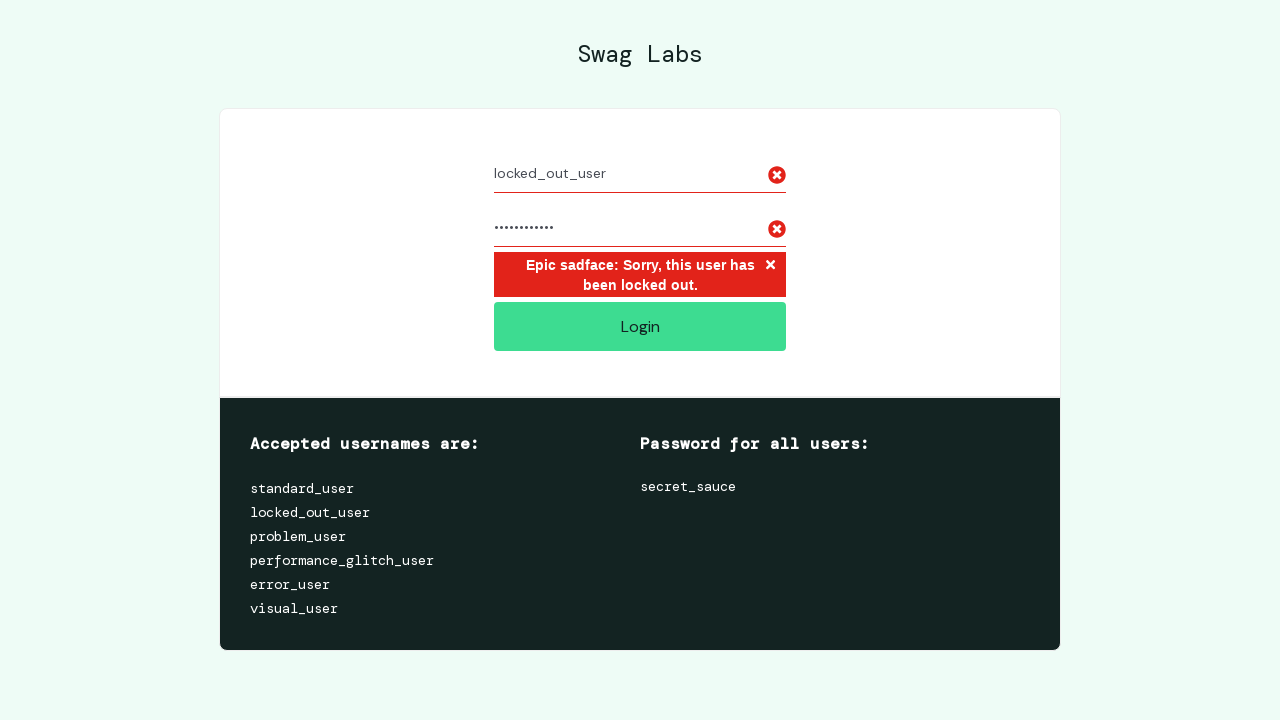

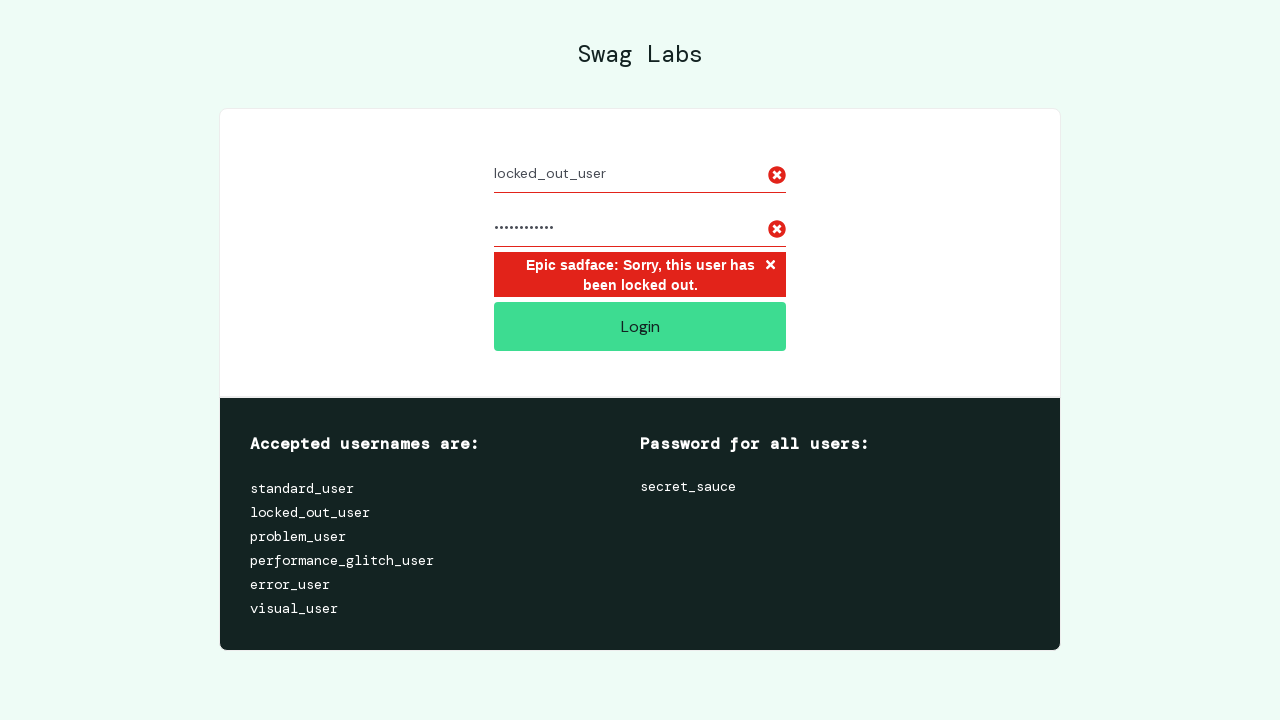